Tests that the OrangeHRM page loads correctly by verifying the page title equals "OrangeHRM"

Starting URL: http://alchemy.hguy.co/orangehrm

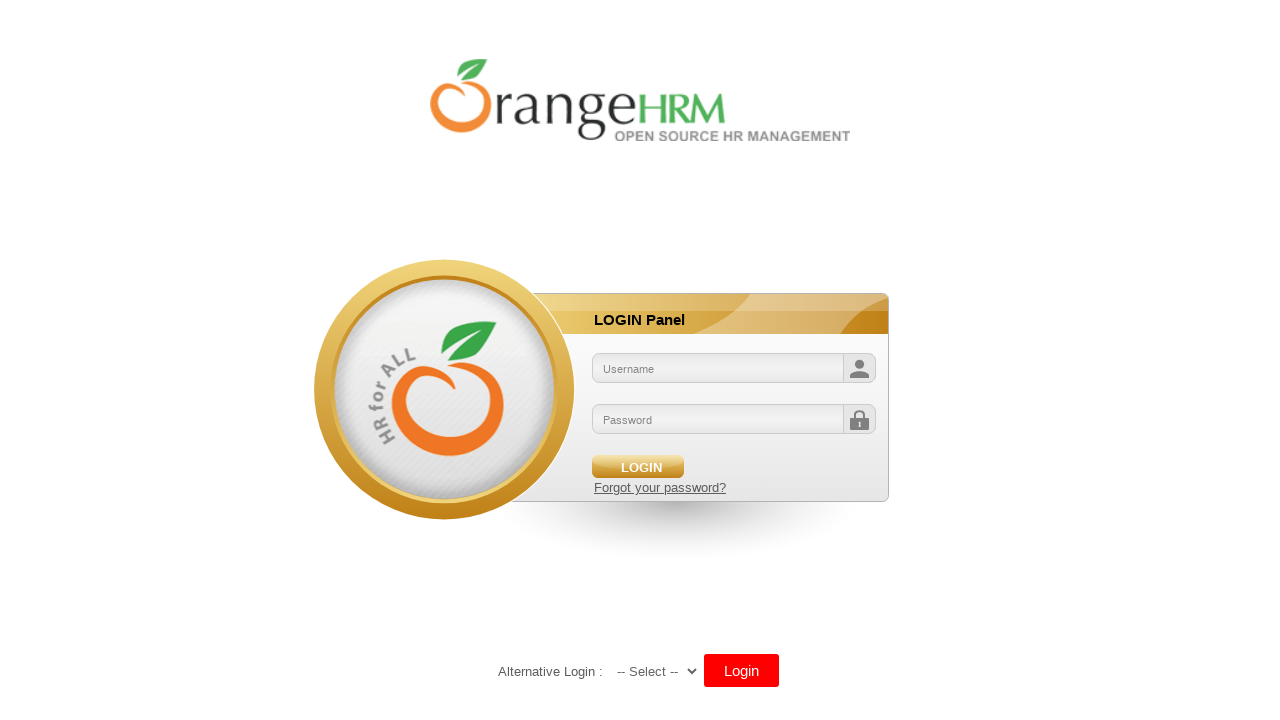

Navigated to OrangeHRM page at http://alchemy.hguy.co/orangehrm
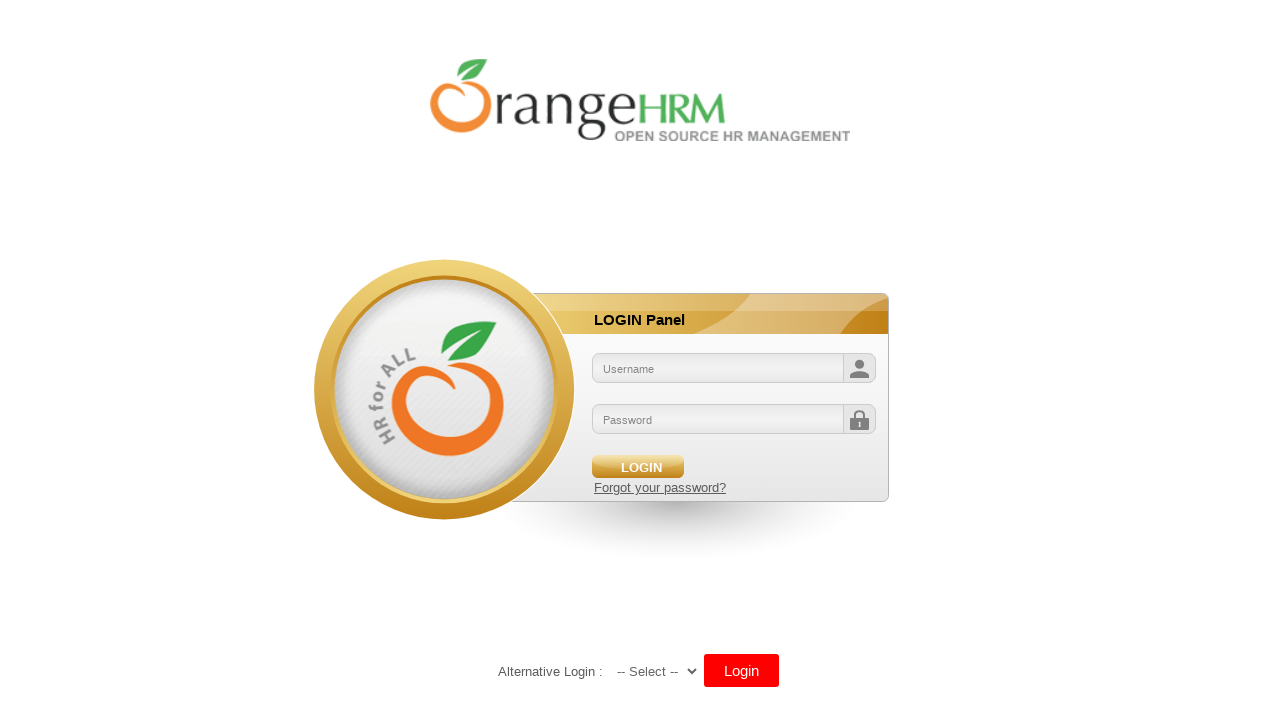

Verified page title equals 'OrangeHRM'
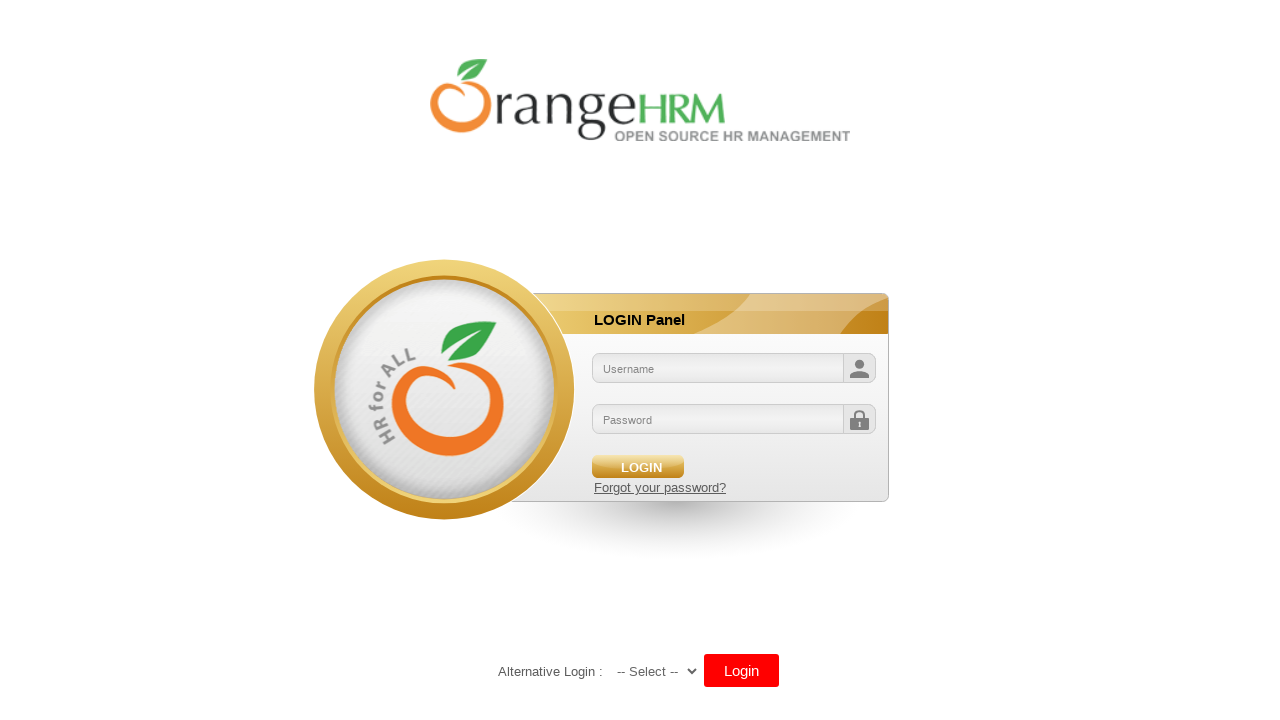

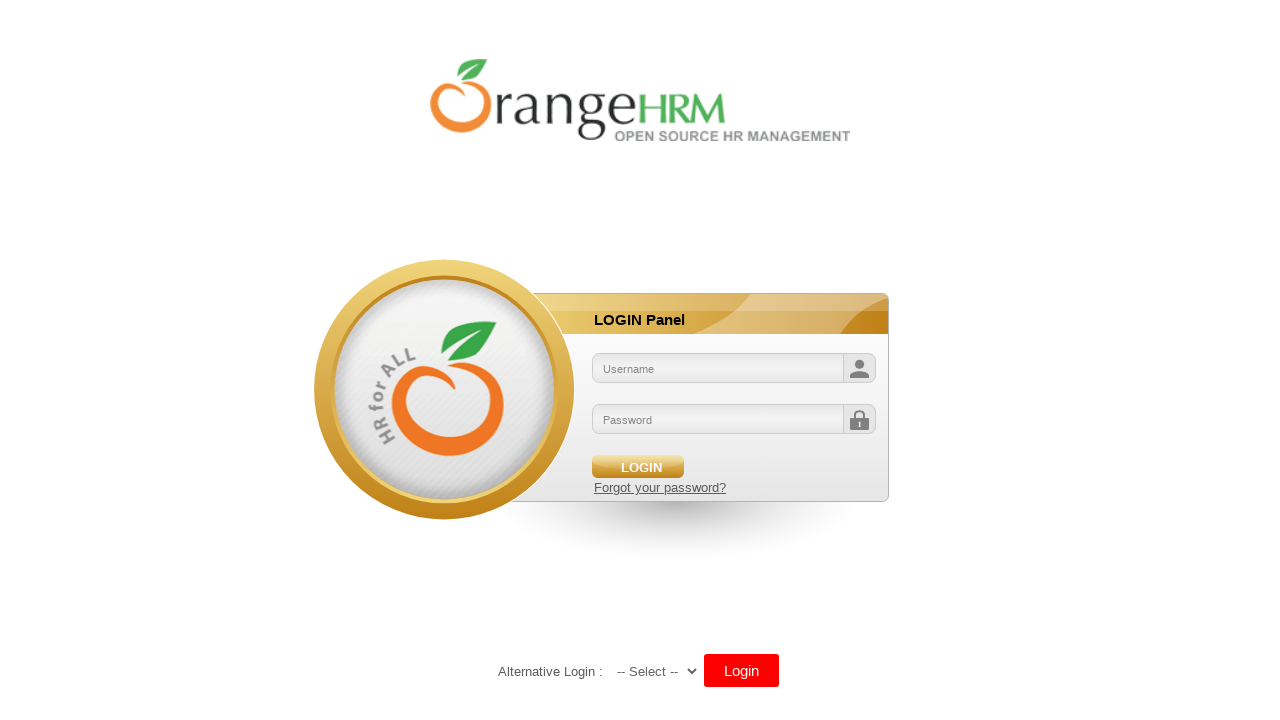